Tests different click types on buttons including double-click, right-click, and regular click, verifying appropriate messages appear.

Starting URL: https://demoqa.com/buttons

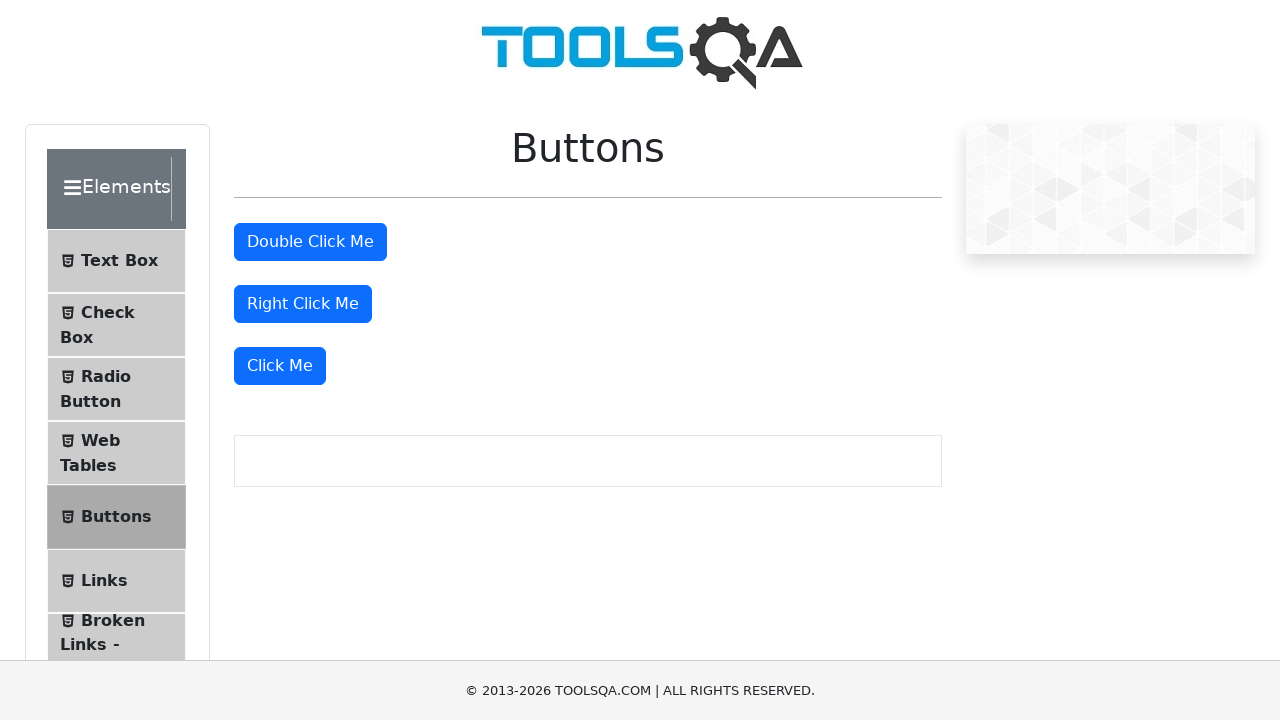

Double-clicked the double click button at (310, 242) on #doubleClickBtn
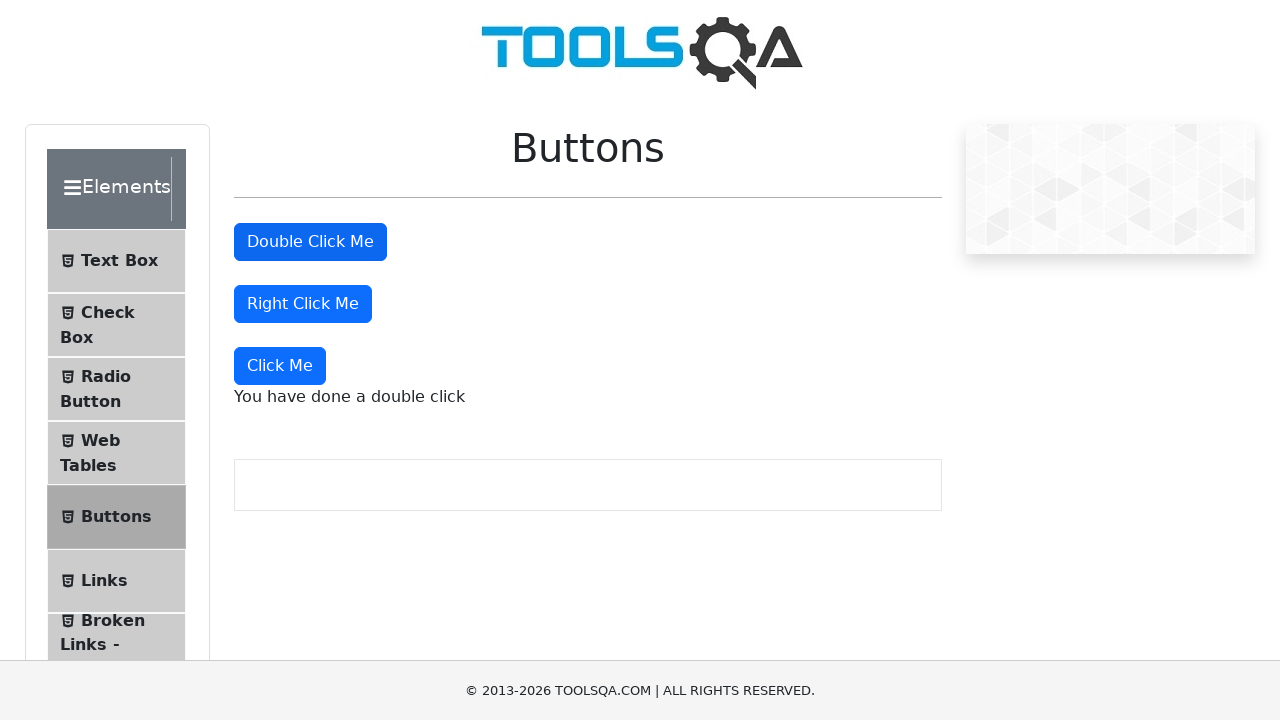

Double-click message appeared
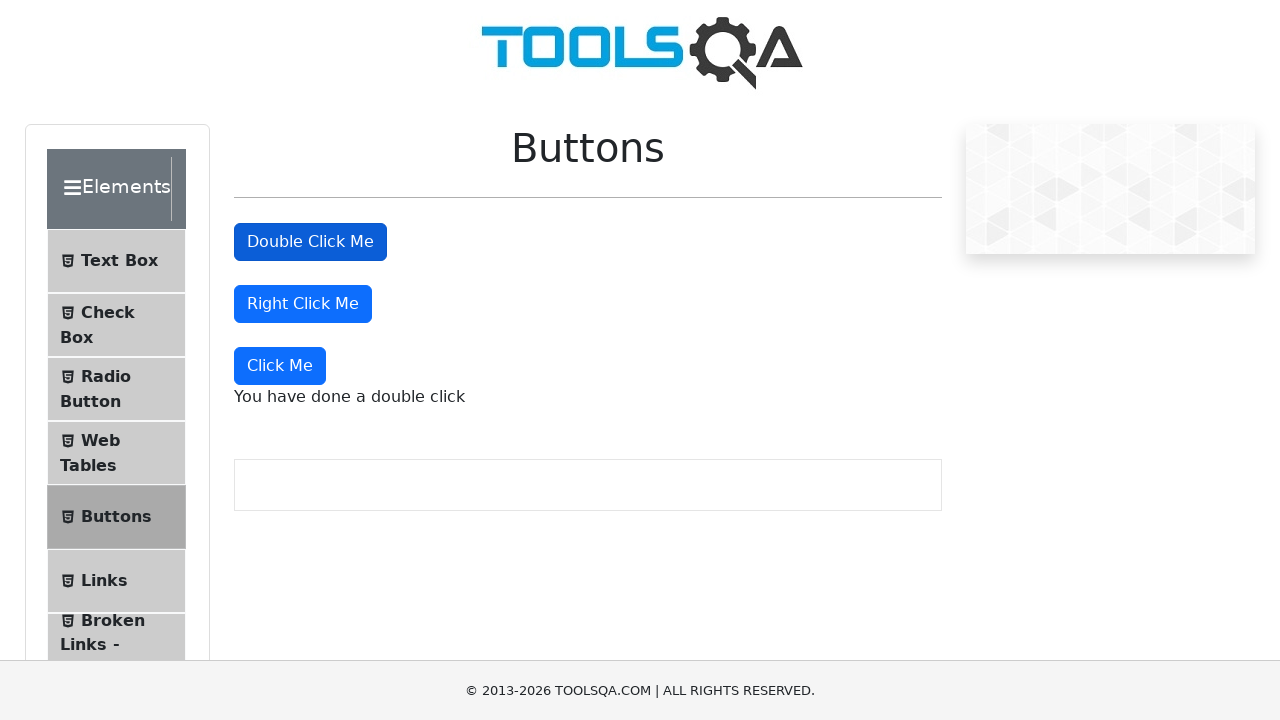

Right-clicked the right click button at (303, 304) on #rightClickBtn
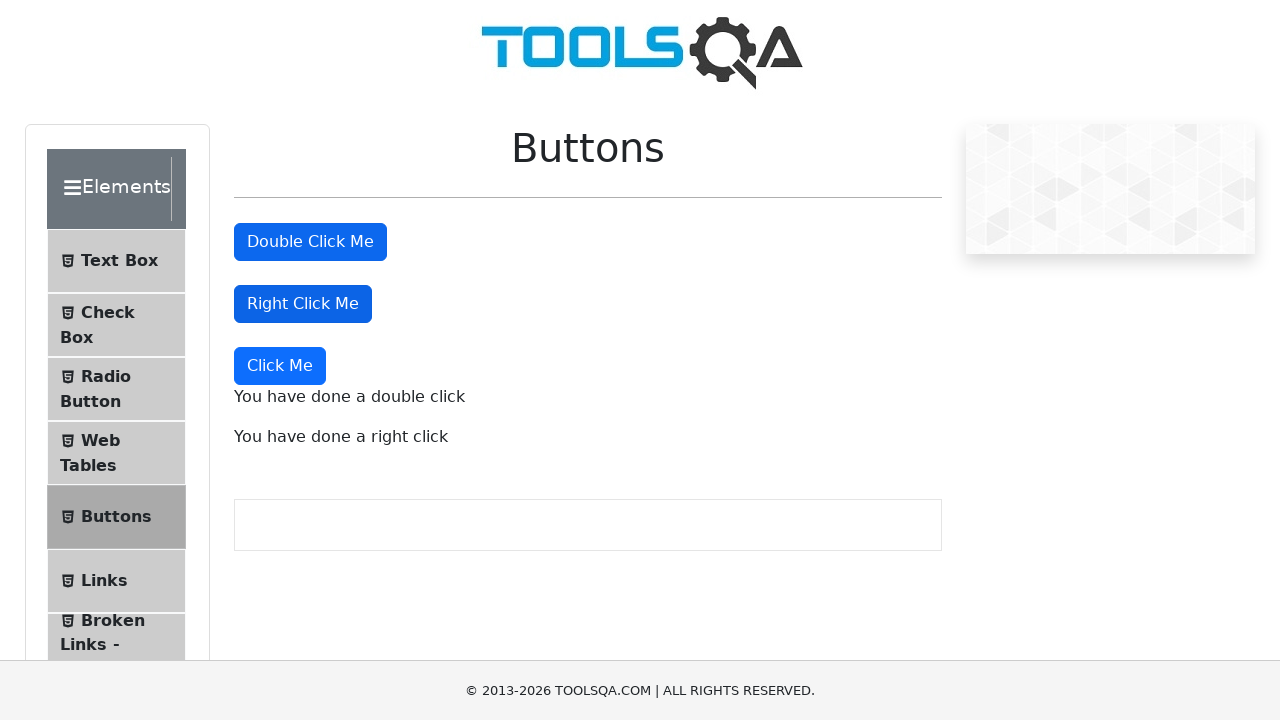

Right-click message appeared
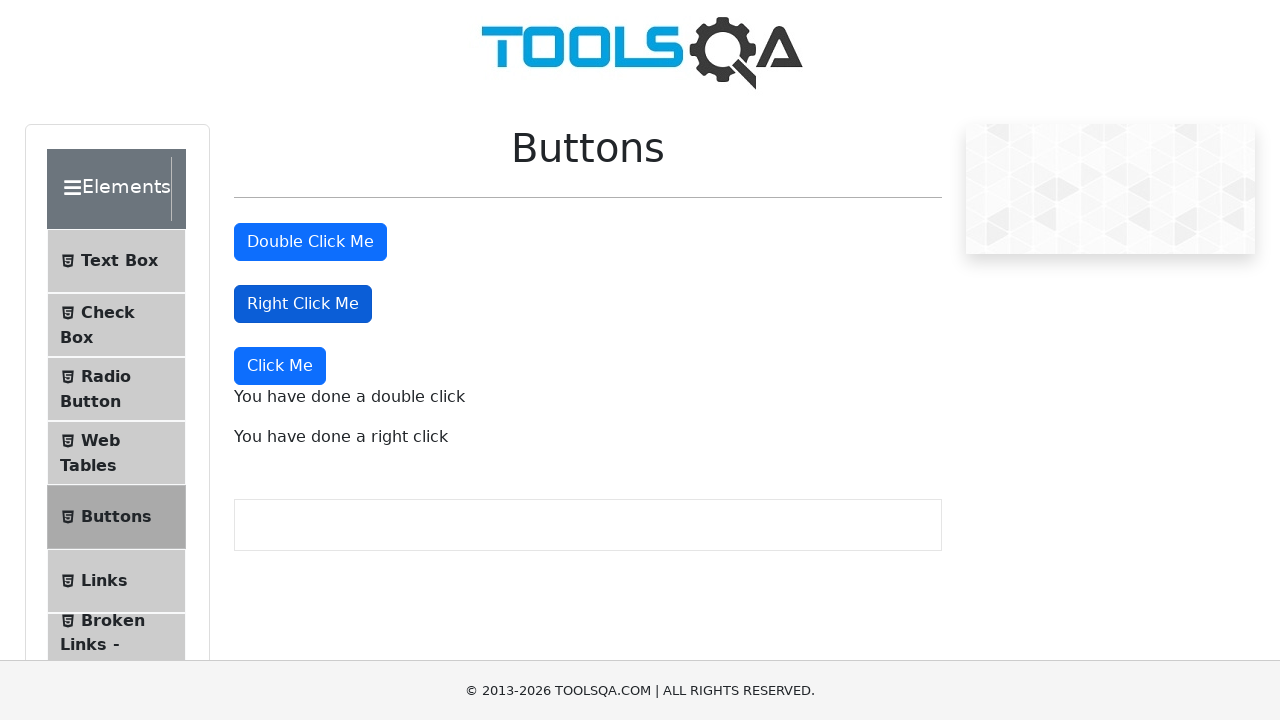

Regular clicked the dynamic click button at (280, 366) on button:has-text('Click Me'):not(#doubleClickBtn):not(#rightClickBtn)
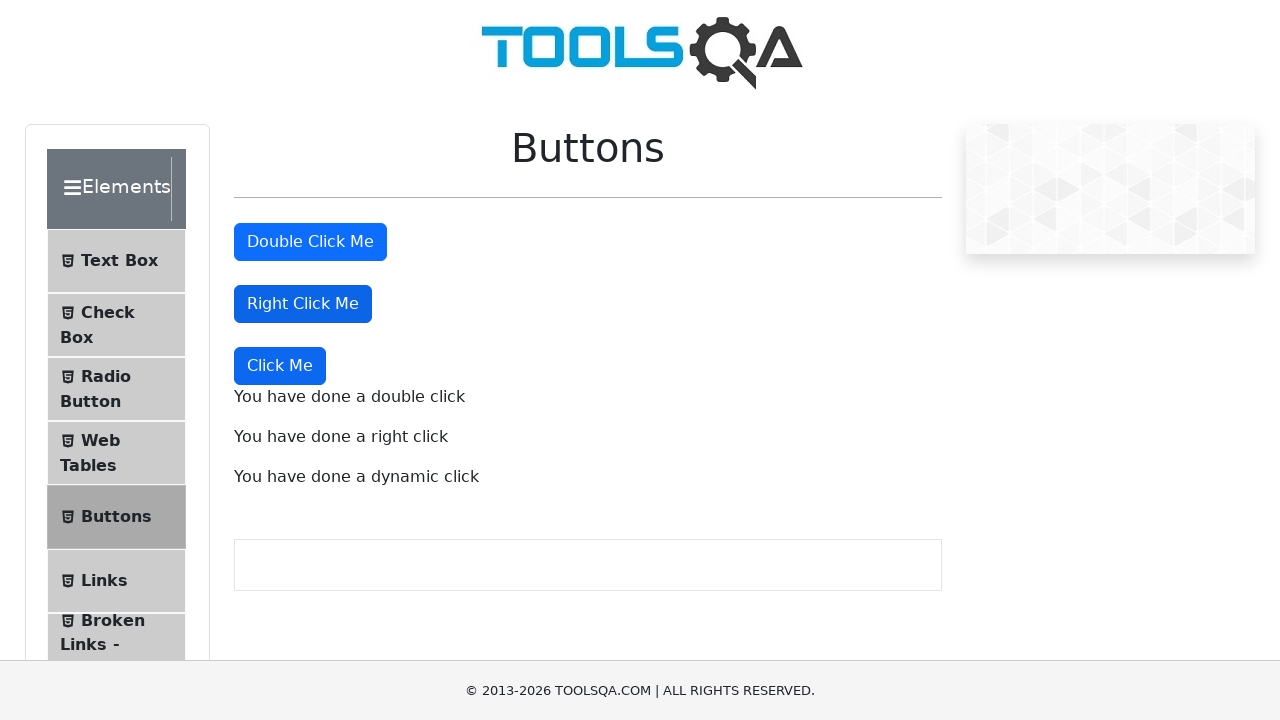

Dynamic click message appeared
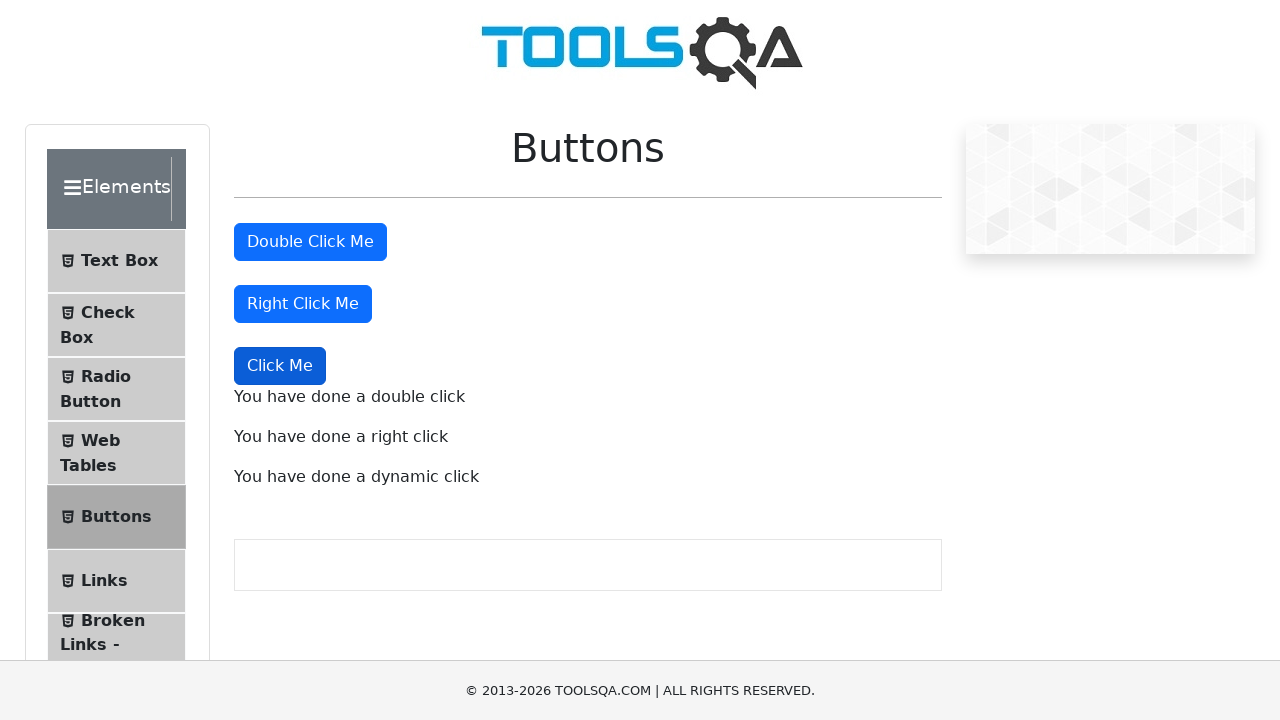

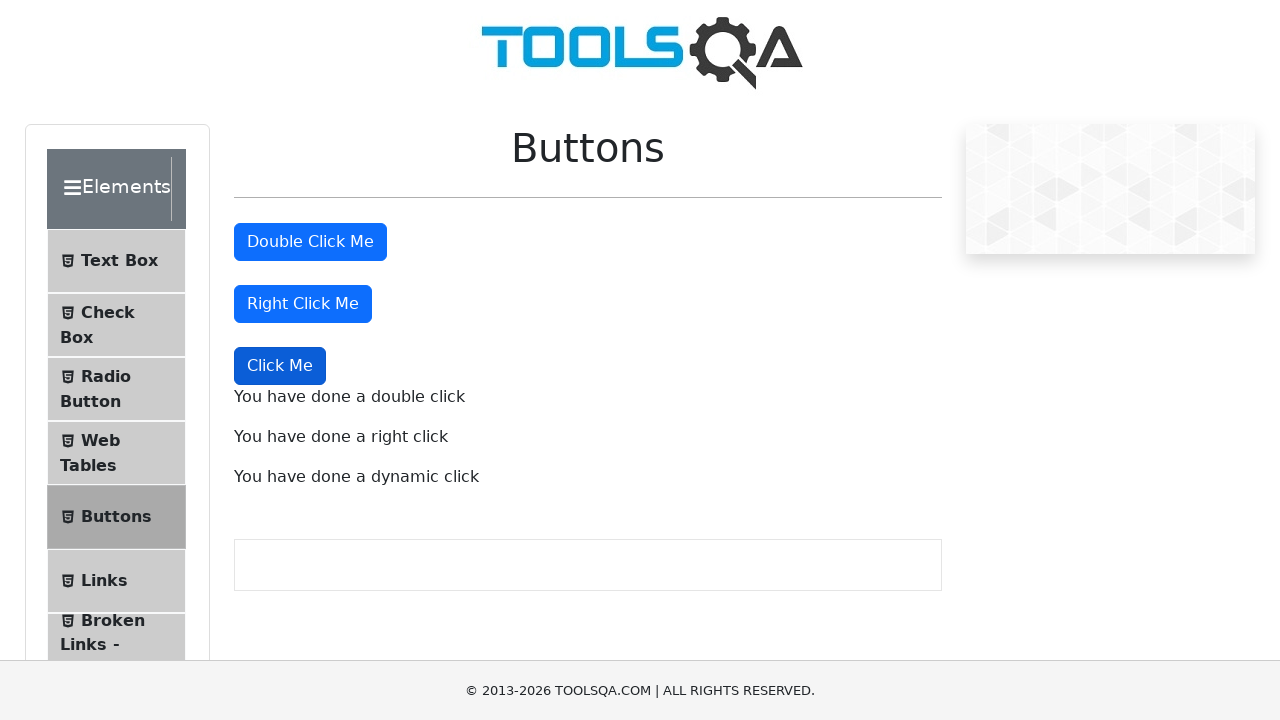